Navigates to Target retail website and clicks on the Categories navigation link to open the categories menu.

Starting URL: https://www.target.com/

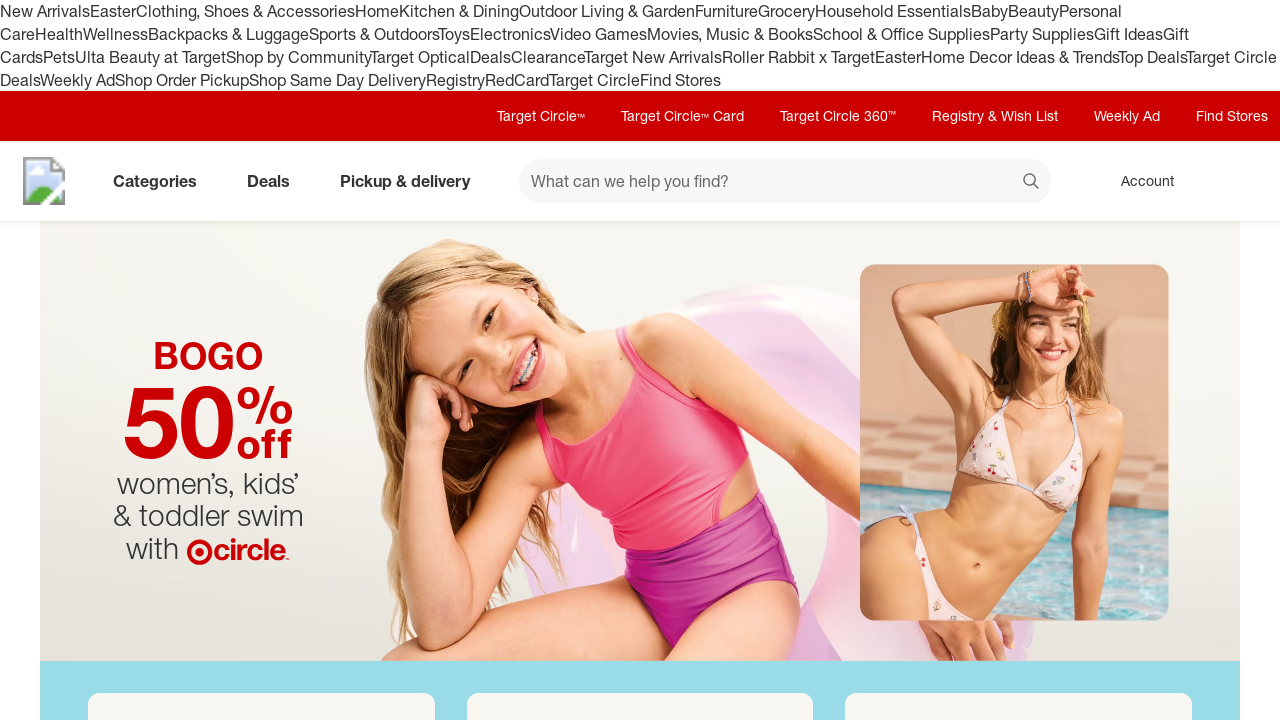

Clicked on the Categories navigation link at (159, 181) on a[aria-label='Categories']
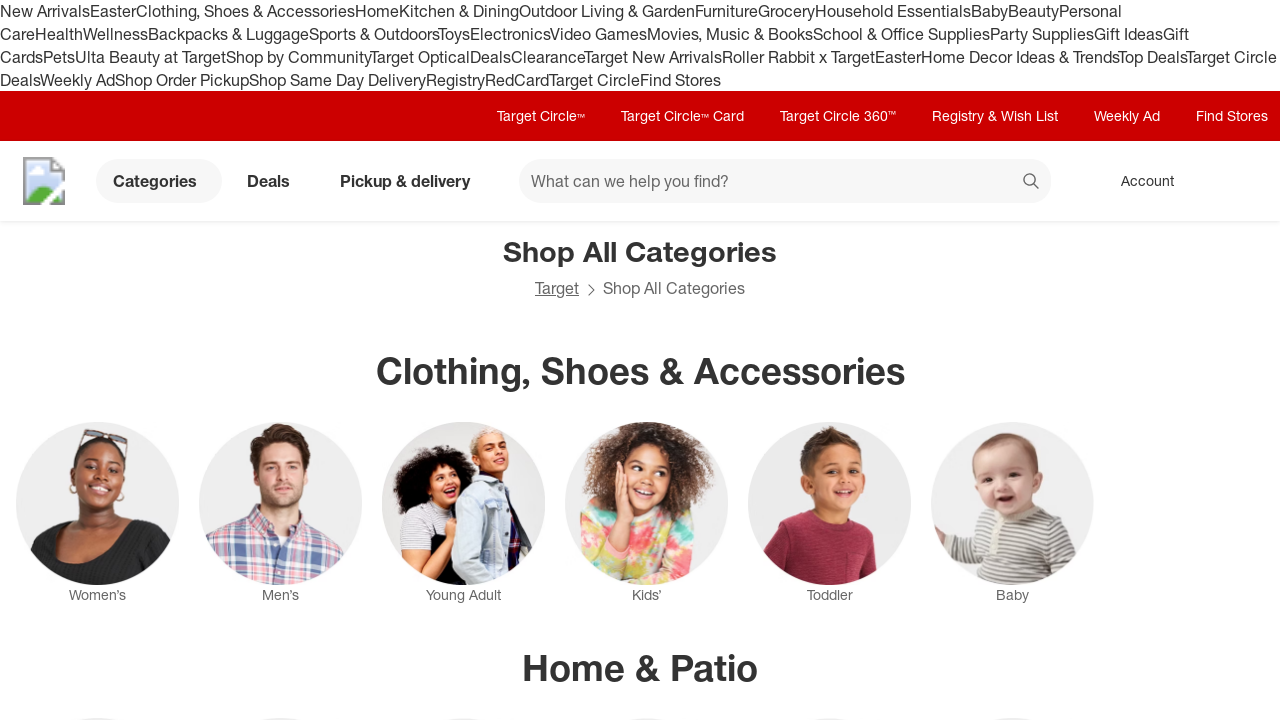

Waited for categories menu to load
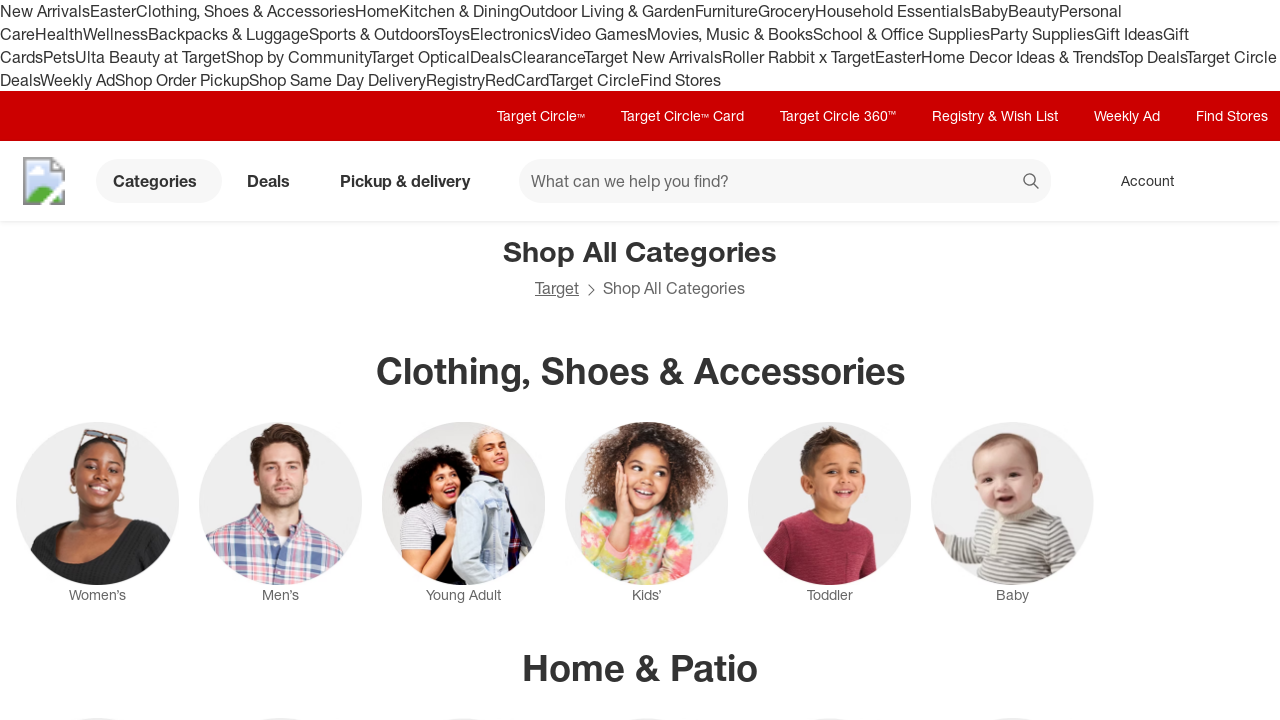

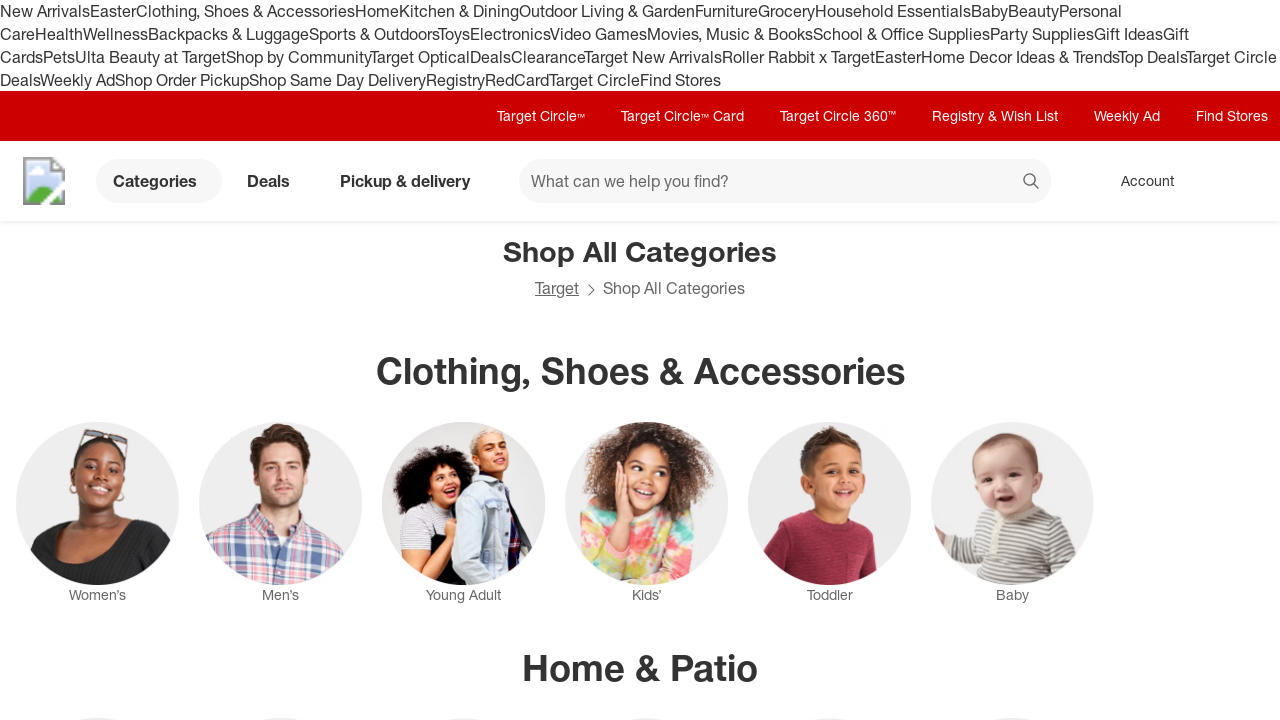